Tests clearing the complete state of all items by checking and then unchecking the "Mark all as complete" checkbox.

Starting URL: https://demo.playwright.dev/todomvc

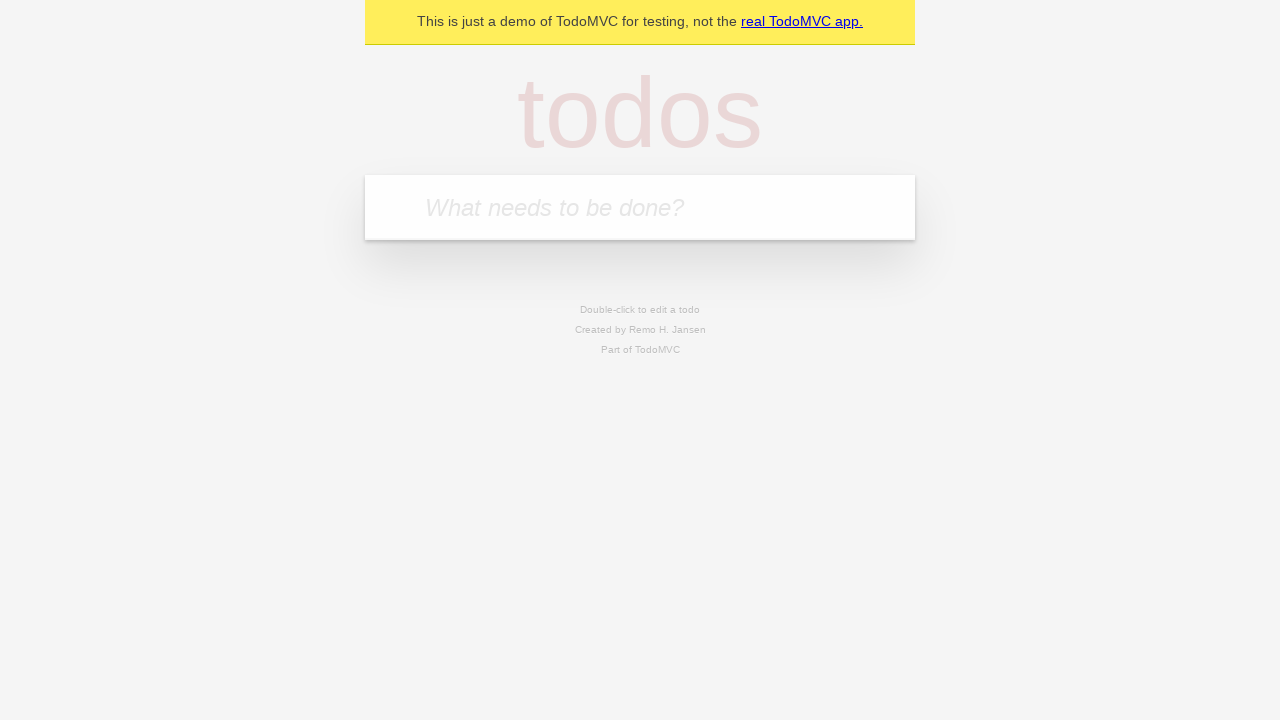

Filled first todo: 'buy some cheese' on internal:attr=[placeholder="What needs to be done?"i]
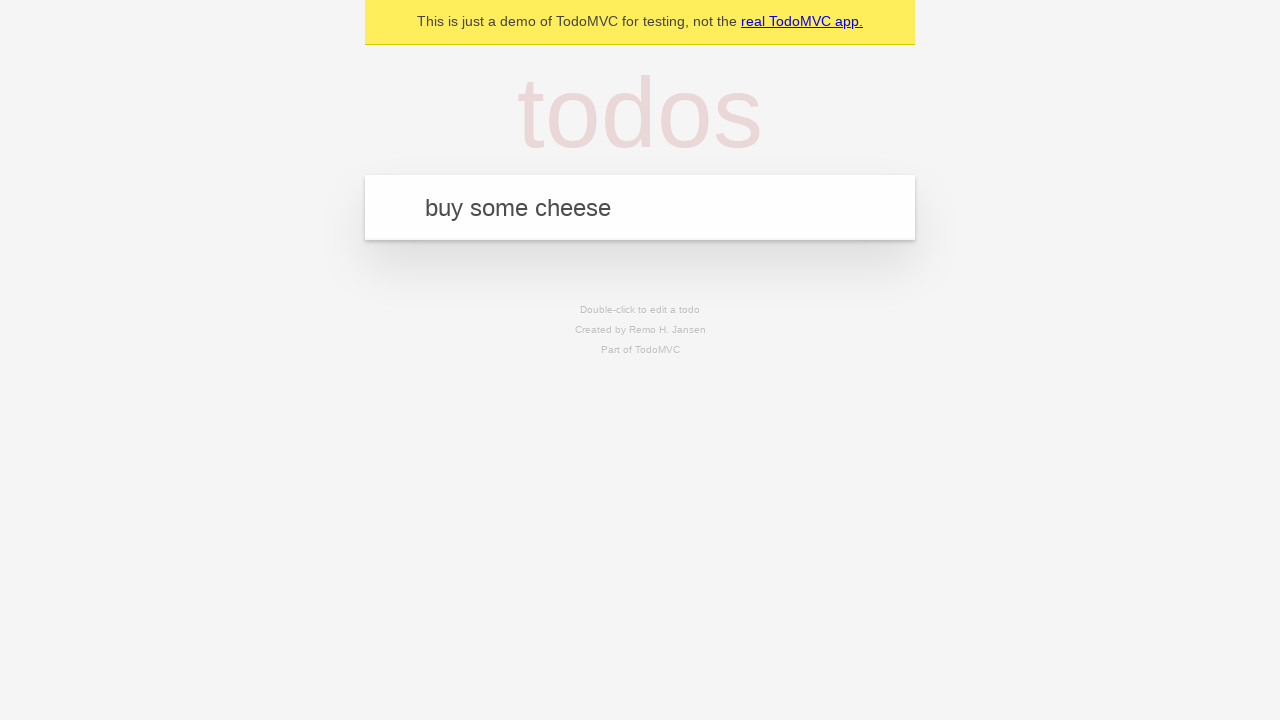

Pressed Enter to add first todo item on internal:attr=[placeholder="What needs to be done?"i]
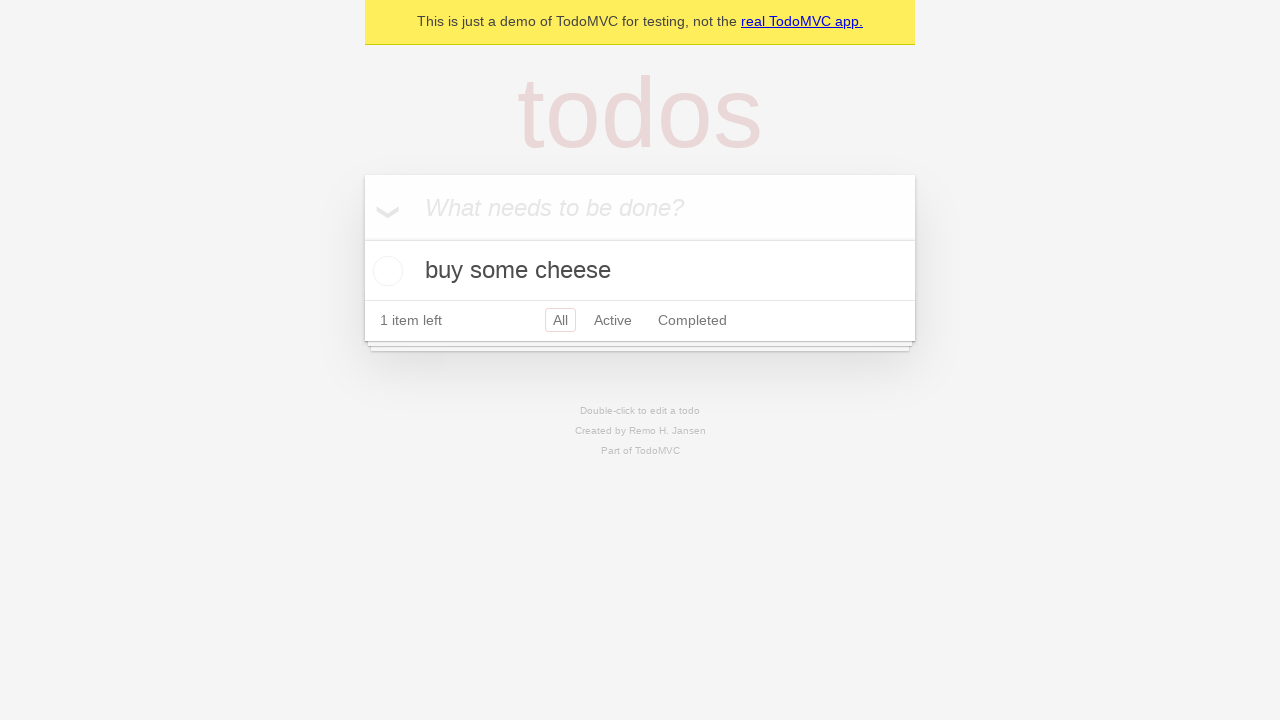

Filled second todo: 'feed the cat' on internal:attr=[placeholder="What needs to be done?"i]
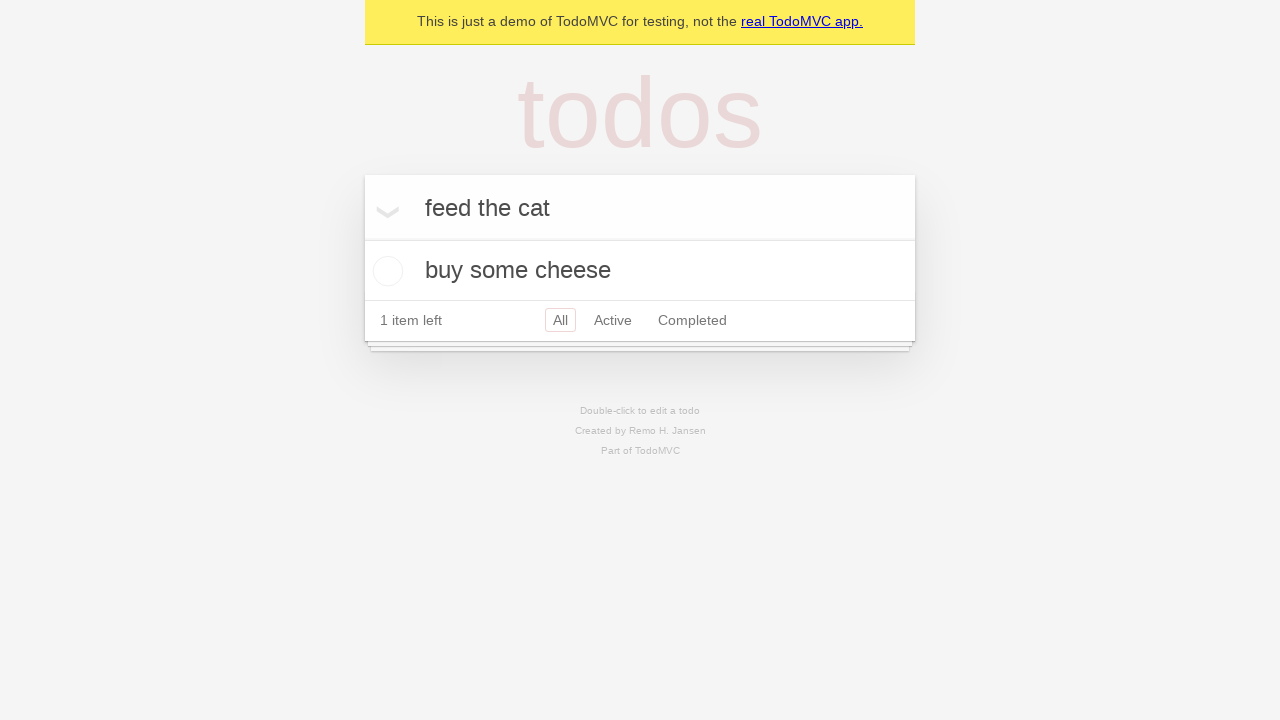

Pressed Enter to add second todo item on internal:attr=[placeholder="What needs to be done?"i]
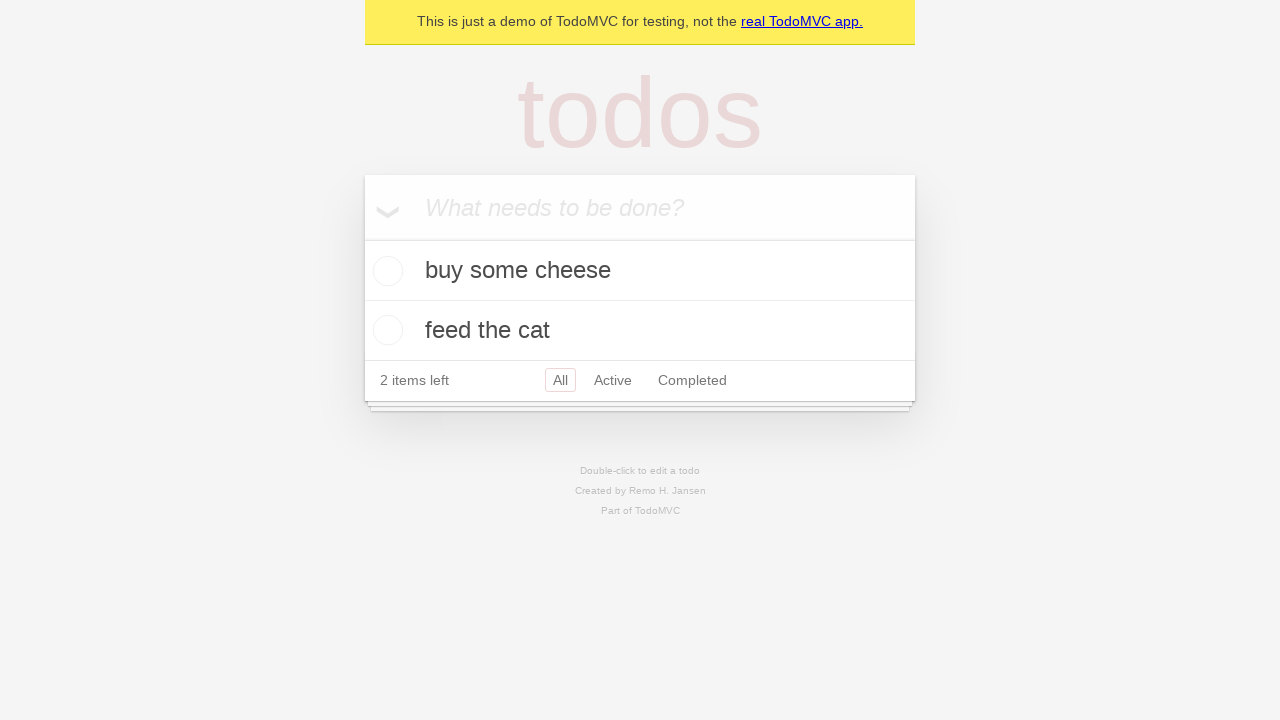

Filled third todo: 'book a doctors appointment' on internal:attr=[placeholder="What needs to be done?"i]
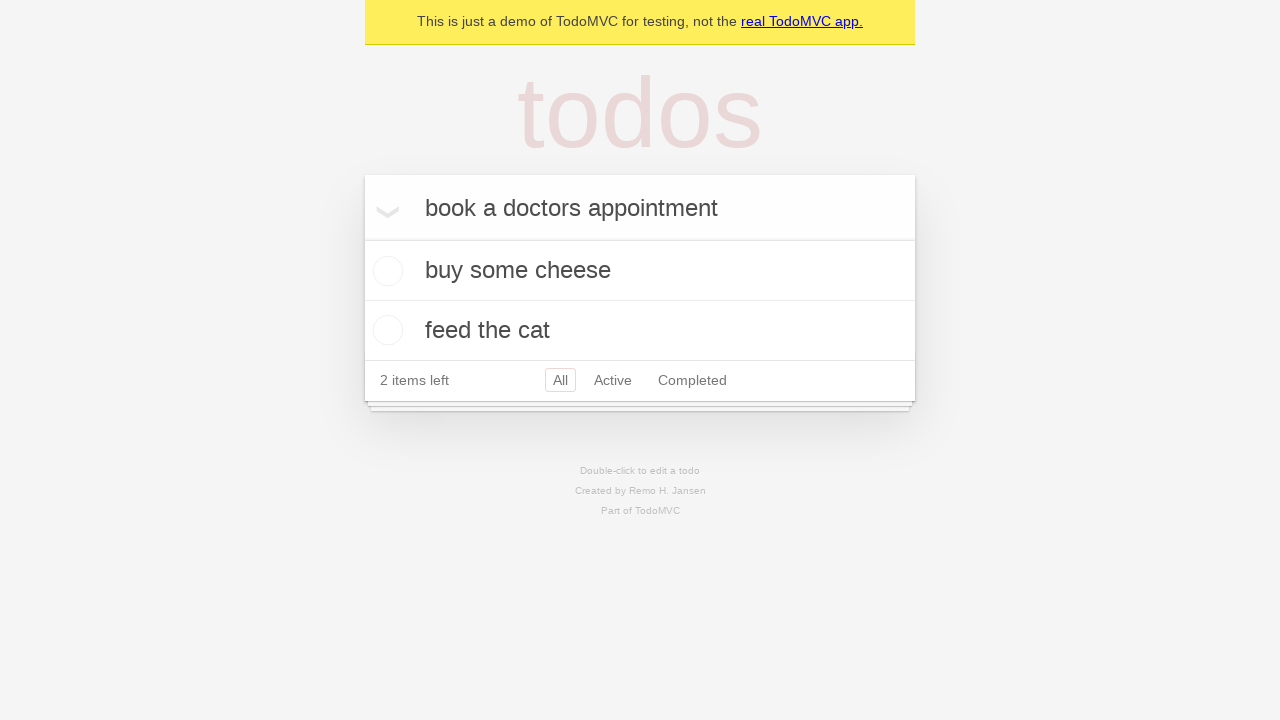

Pressed Enter to add third todo item on internal:attr=[placeholder="What needs to be done?"i]
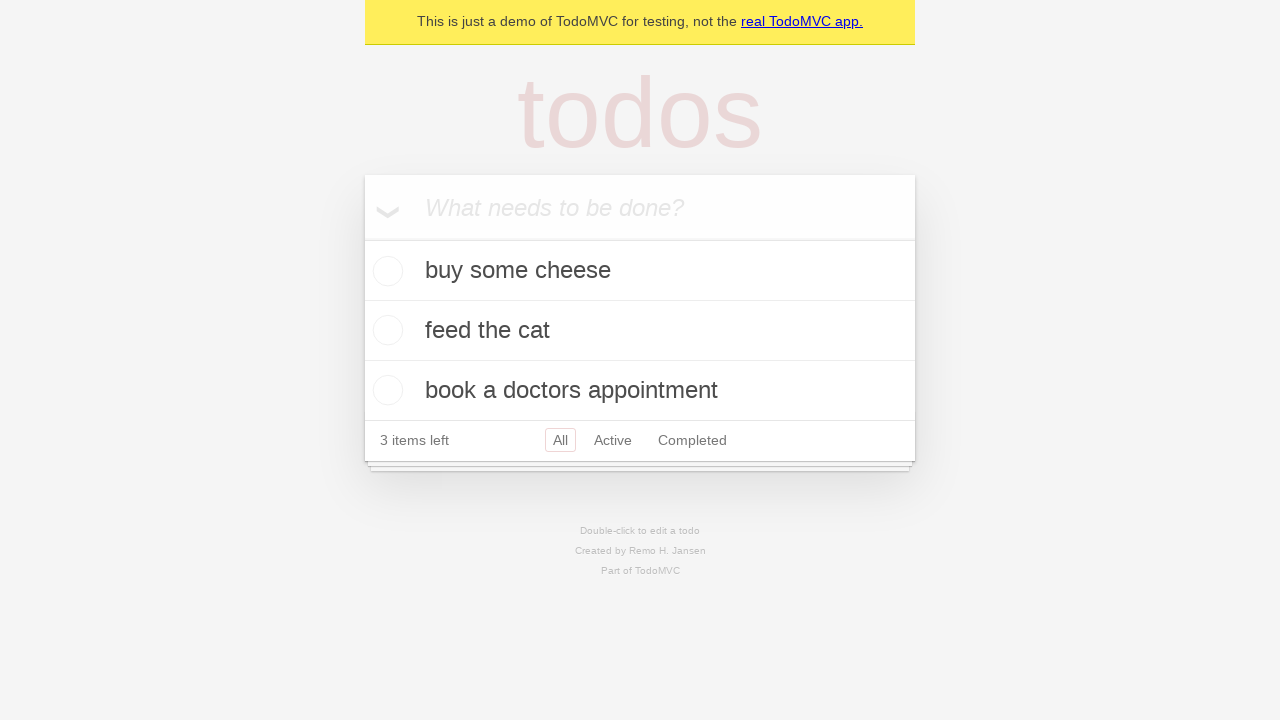

Waited for all three todo items to be present
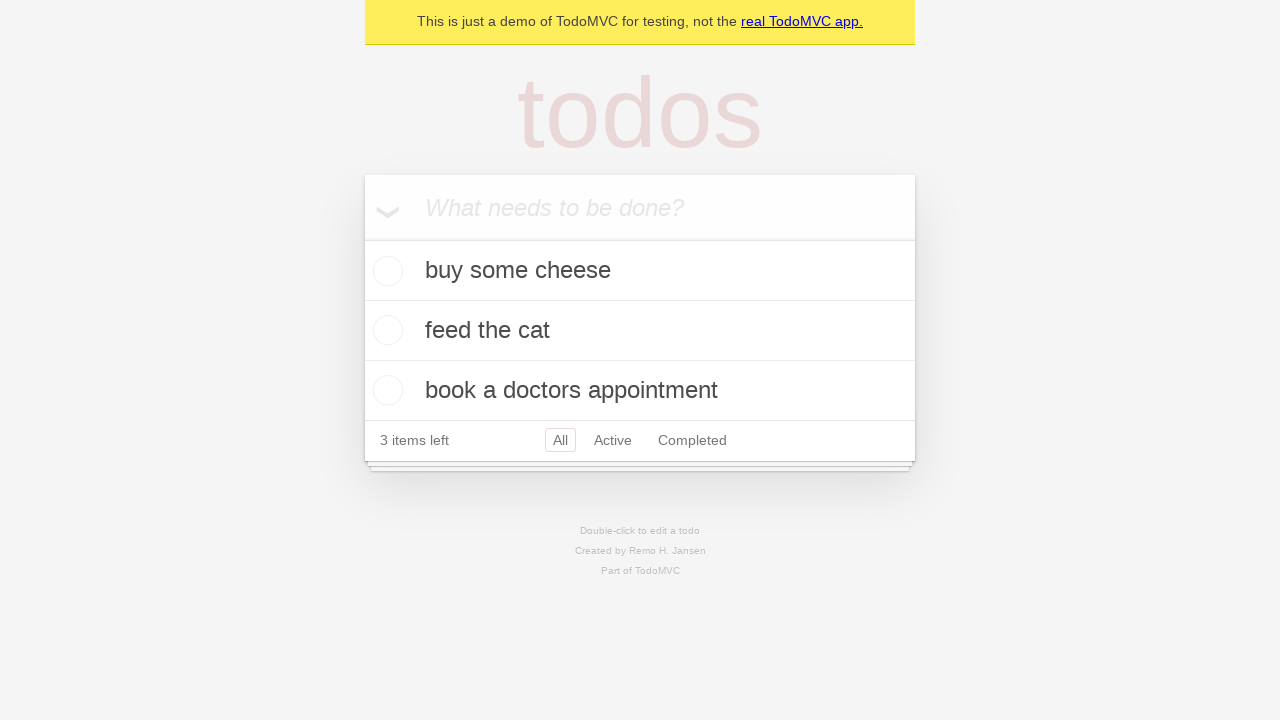

Checked 'Mark all as complete' checkbox to mark all items as complete at (362, 238) on internal:label="Mark all as complete"i
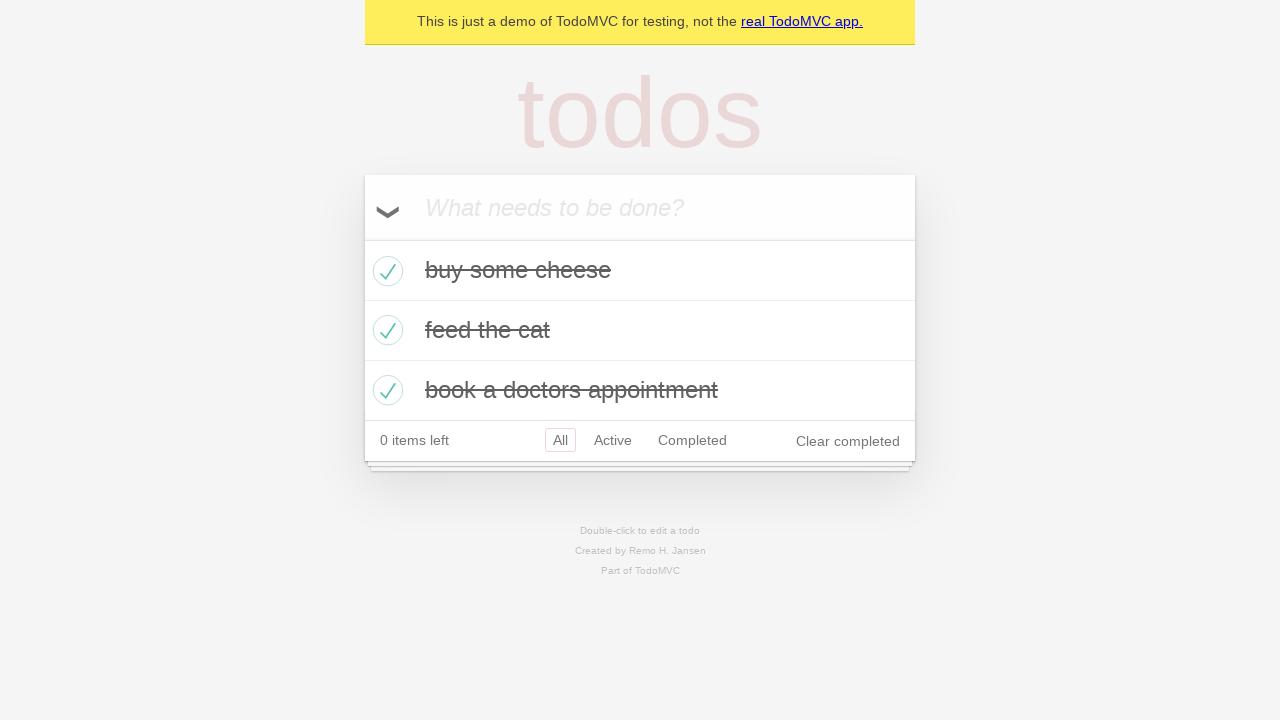

Unchecked 'Mark all as complete' checkbox to clear complete state of all items at (362, 238) on internal:label="Mark all as complete"i
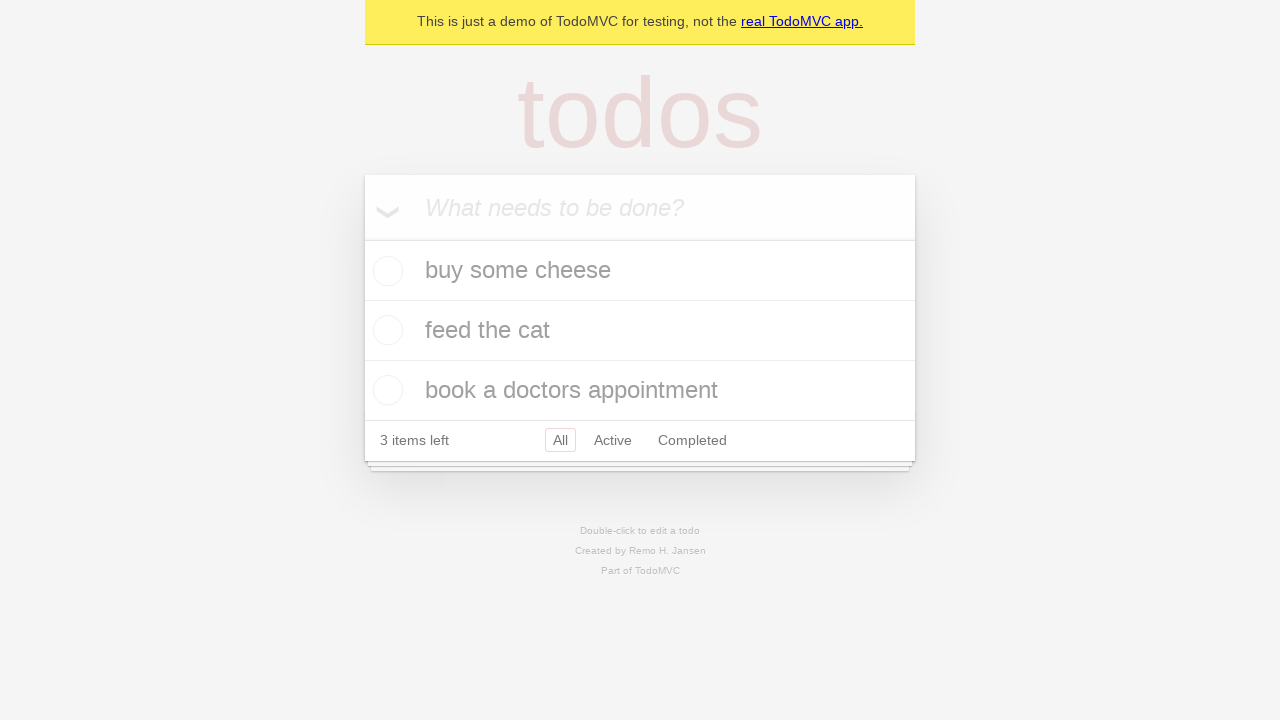

Waited 500ms for uncompleted state to be fully rendered
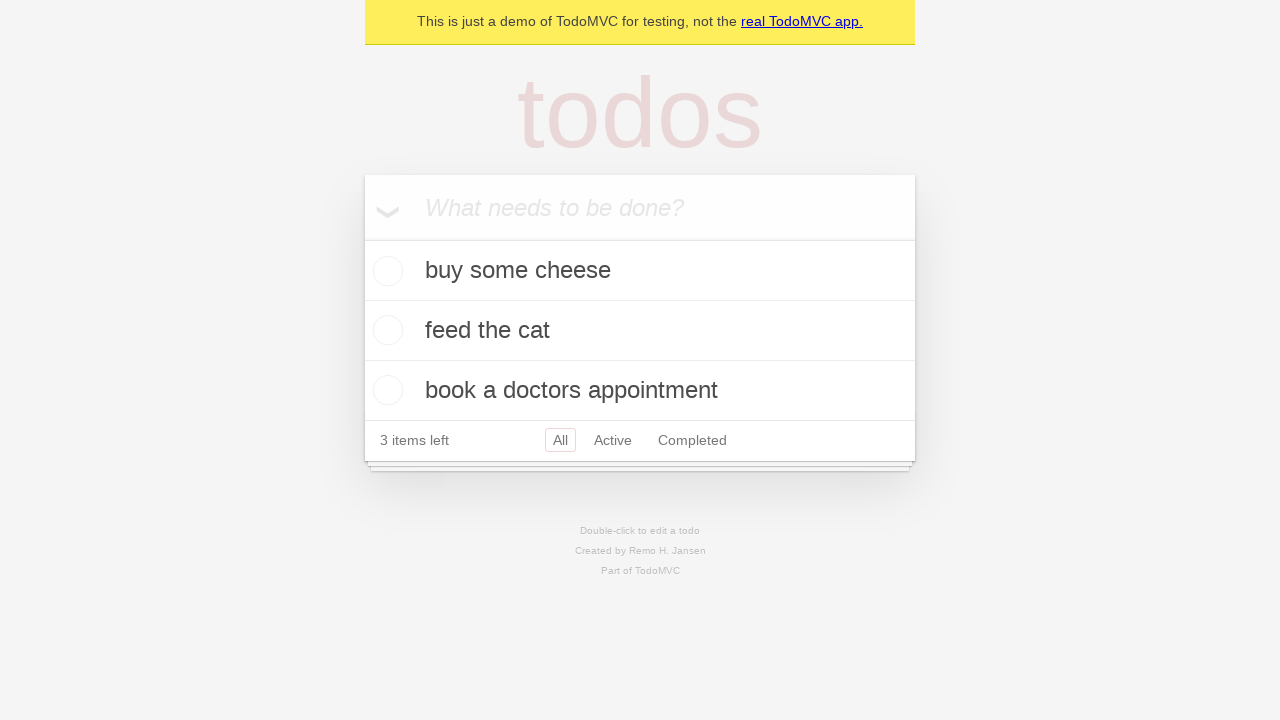

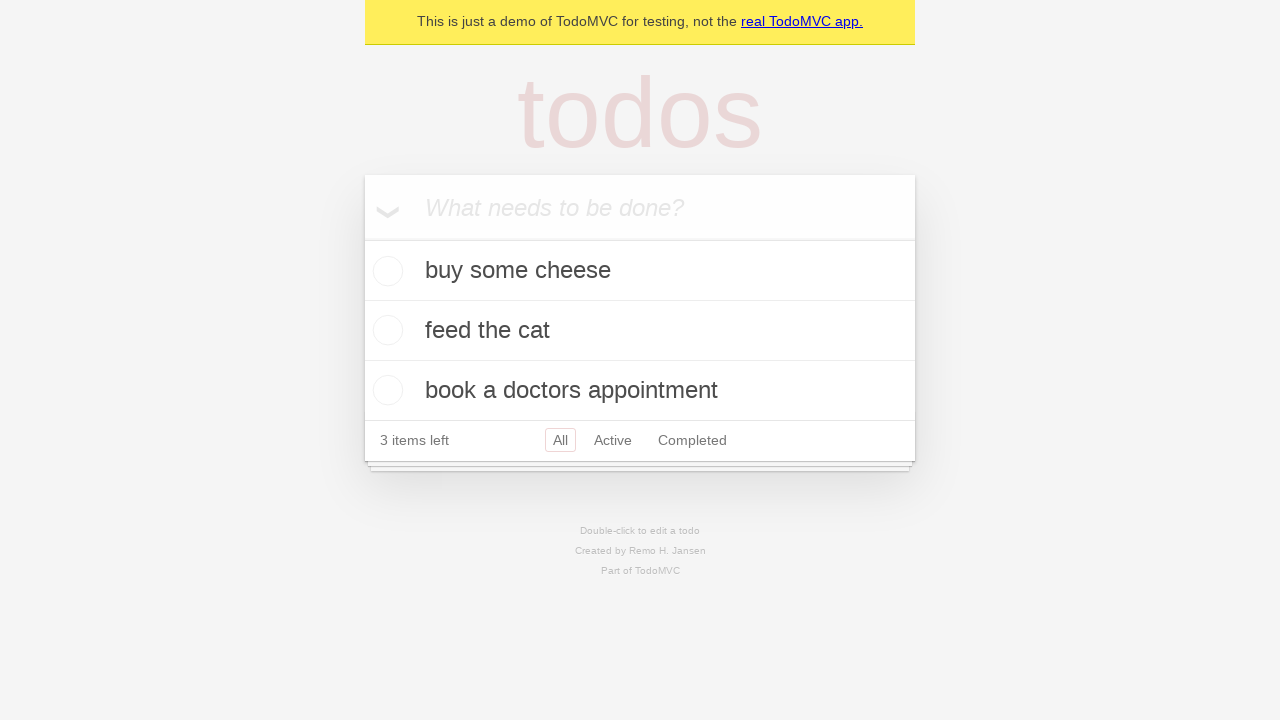